Navigates to Vntrip.vn business website and verifies the page title

Starting URL: https://test-business.vntrip.vn/

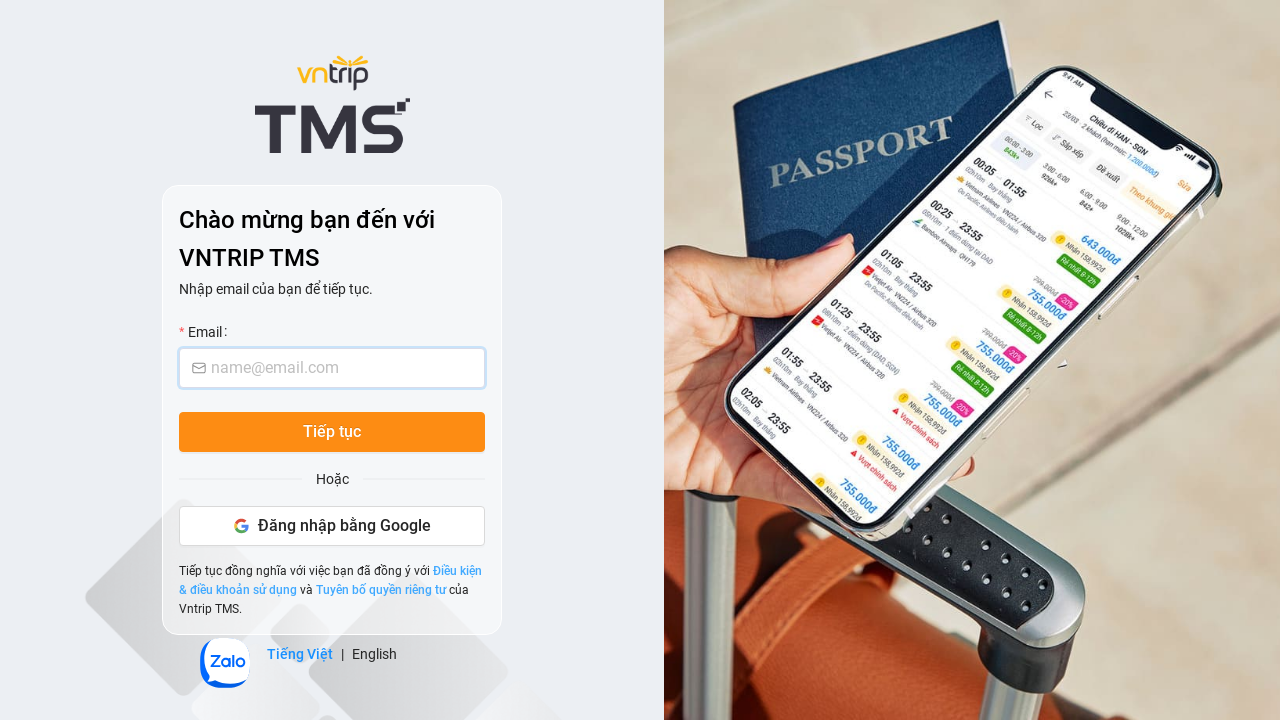

Navigated to Vntrip.vn business website
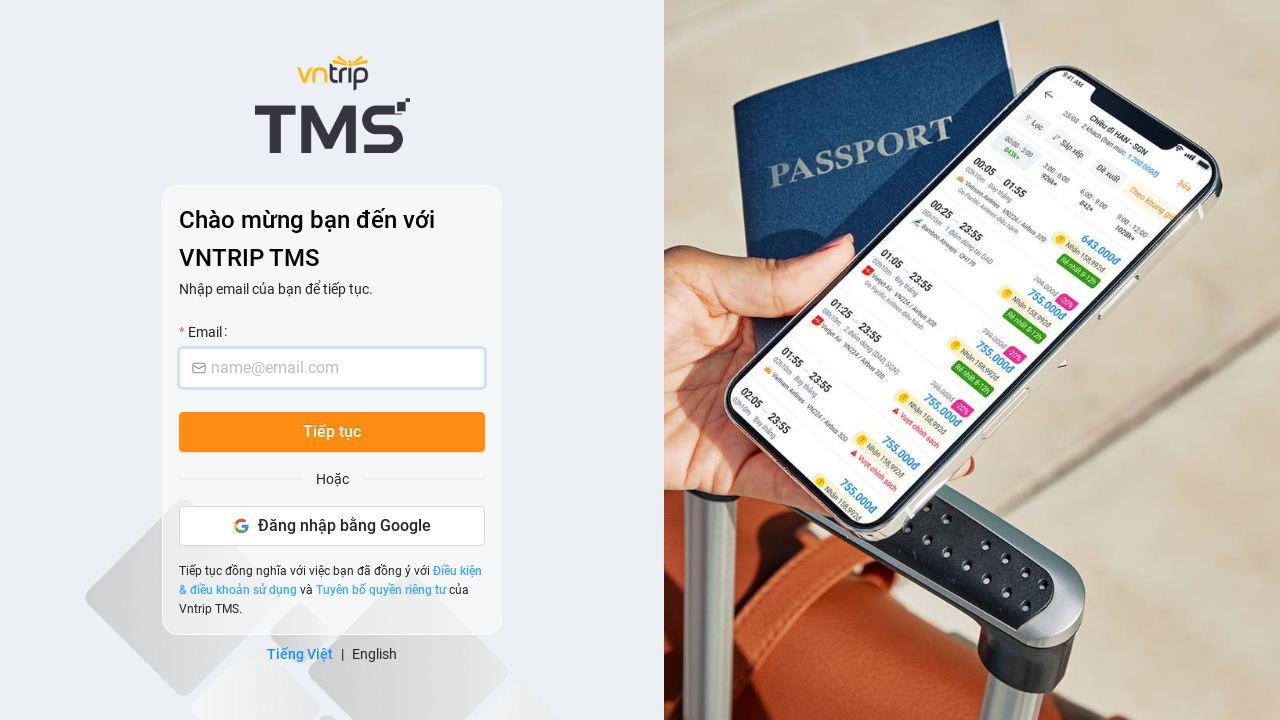

Verified page title matches expected value
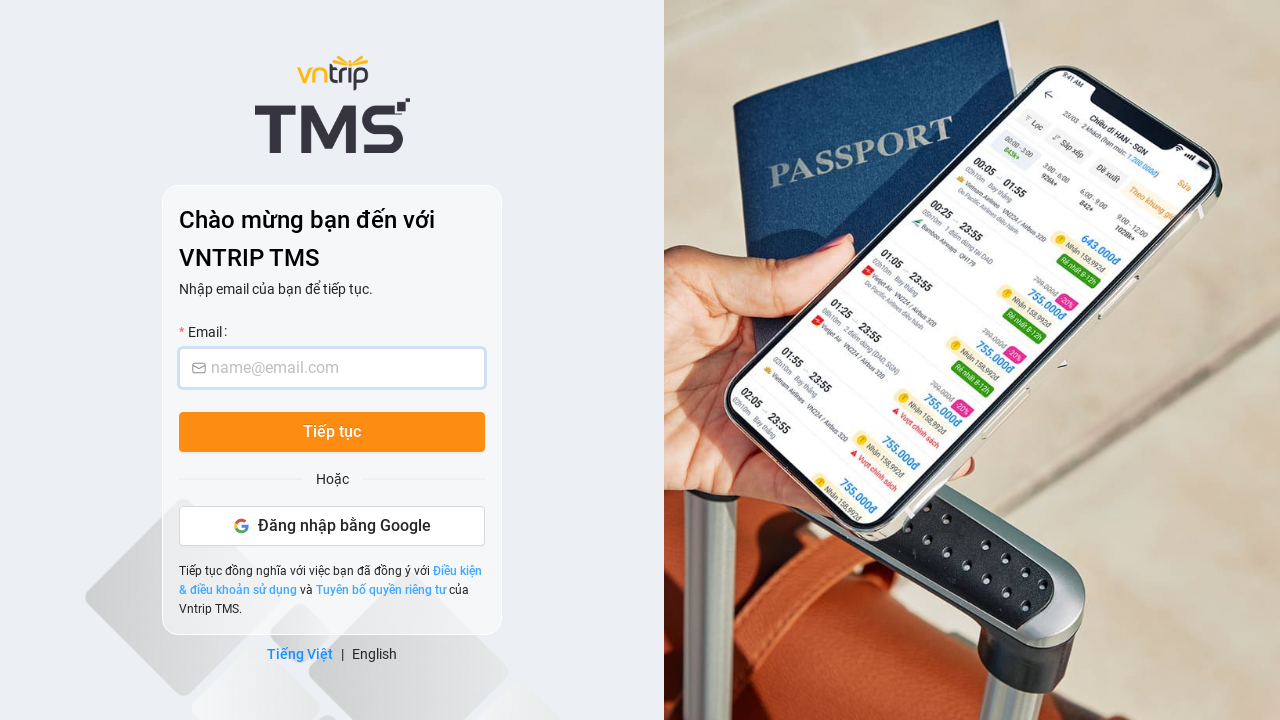

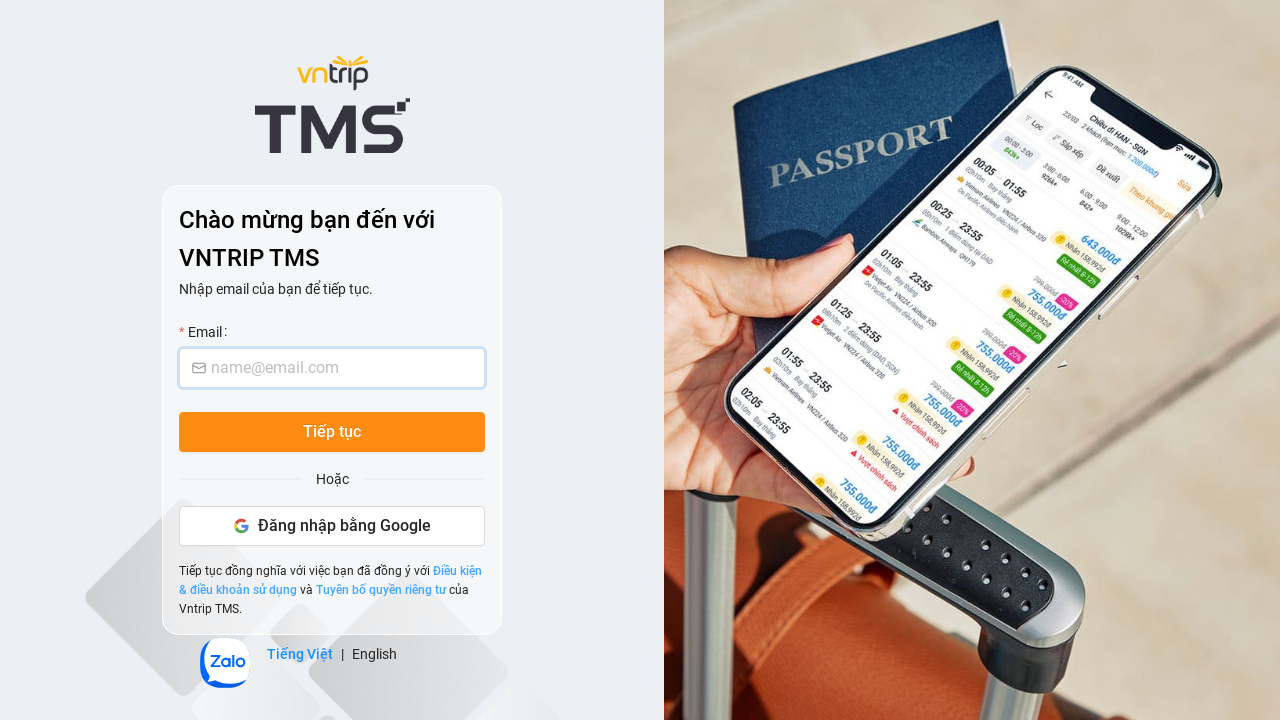